Navigates to the TestLeaf platform website and maximizes the browser window to verify the page loads successfully.

Starting URL: https://platform.testleaf.com/

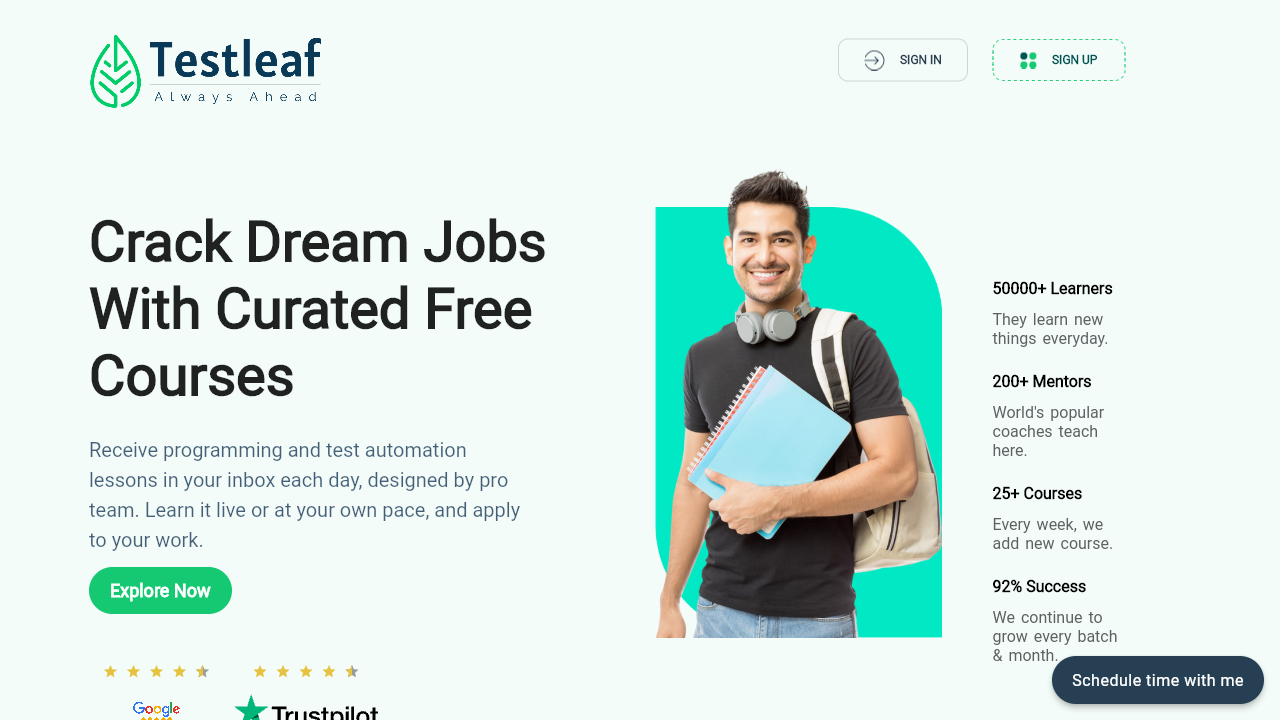

Navigated to TestLeaf platform website at https://platform.testleaf.com/
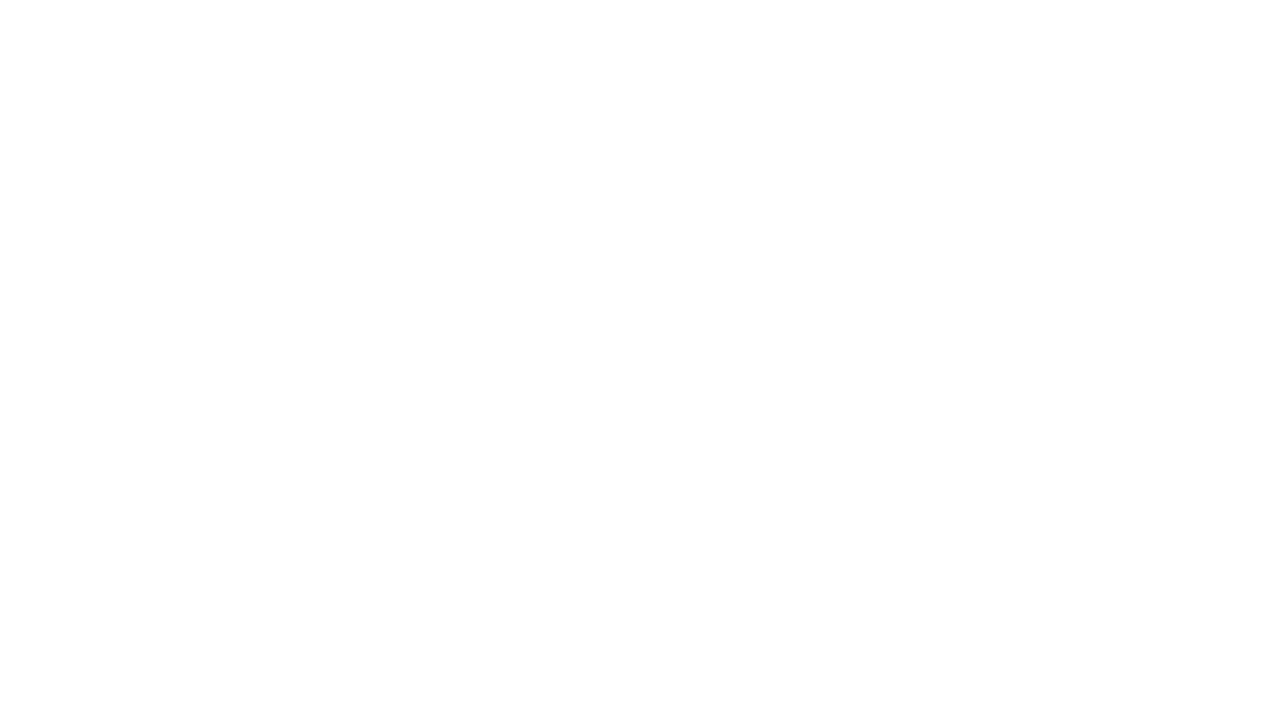

Page DOM content loaded successfully
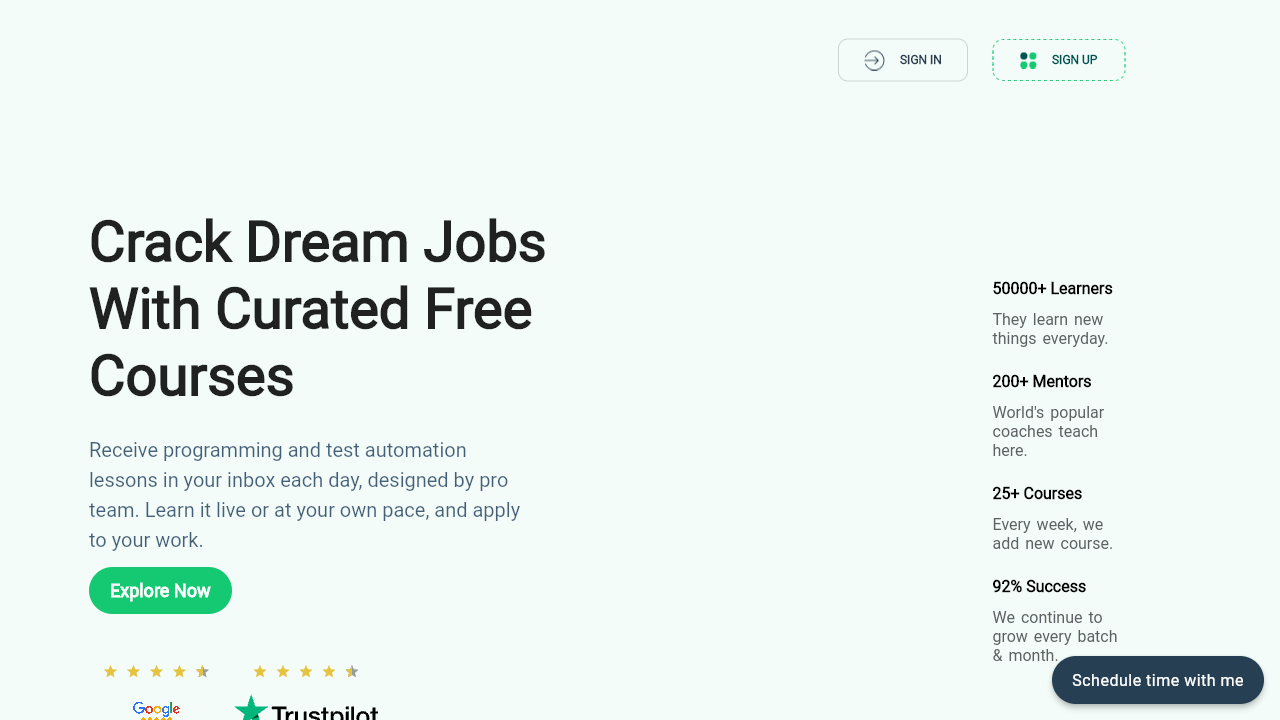

Body element found, page content verified
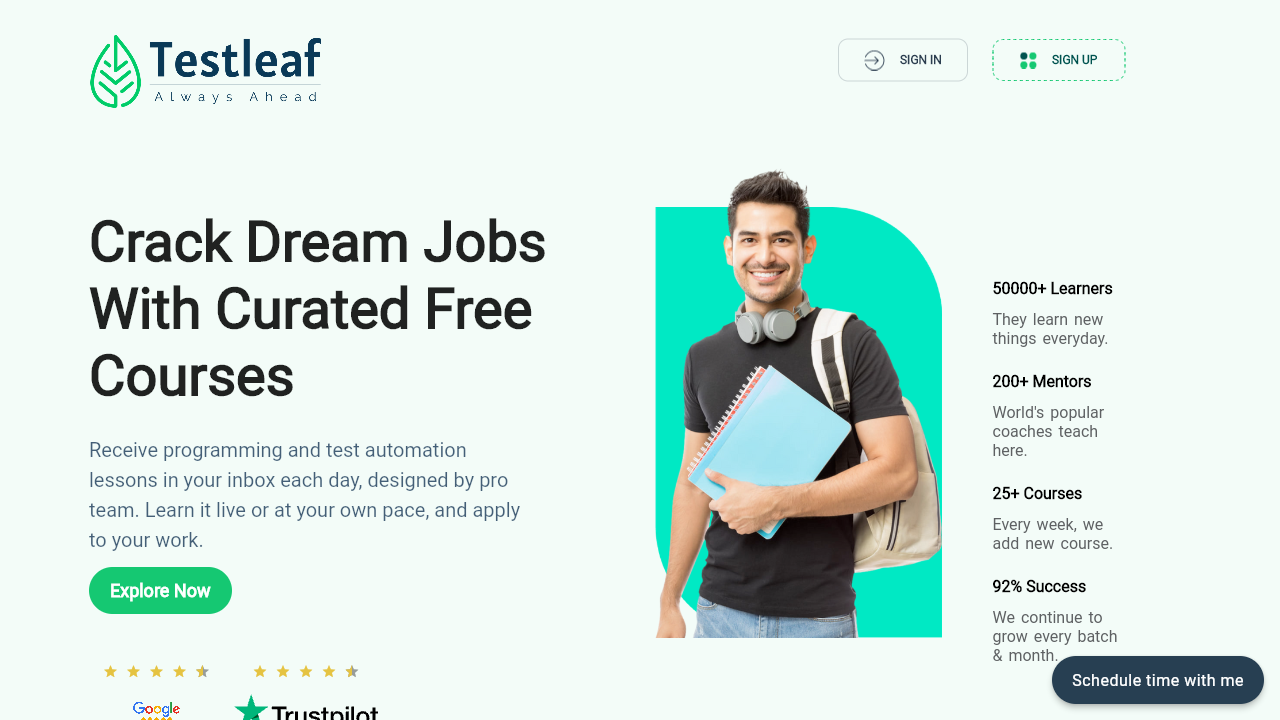

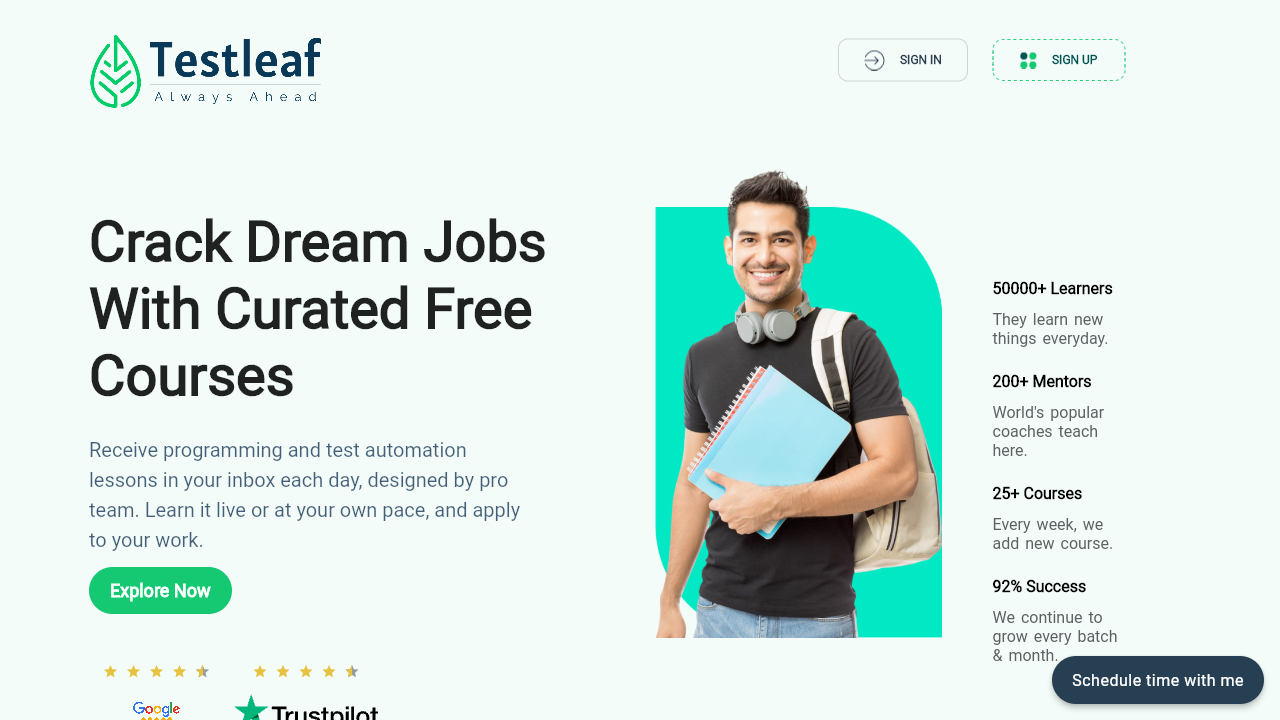